Tests checkbox and radio button functionality by navigating to Basic Elements page, selecting a radio button option and an inline checkbox, and verifying they are selected.

Starting URL: http://automationbykrishna.com

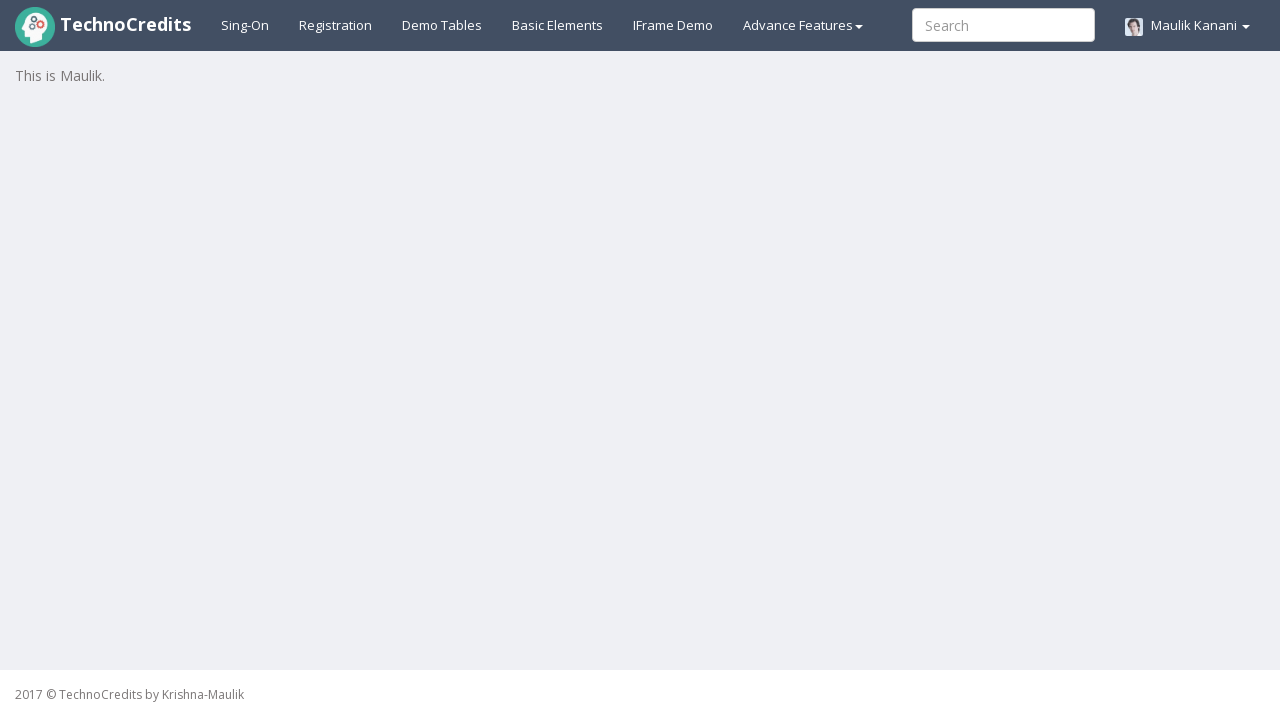

Clicked on Basic Elements navigation link at (558, 25) on a#basicelements
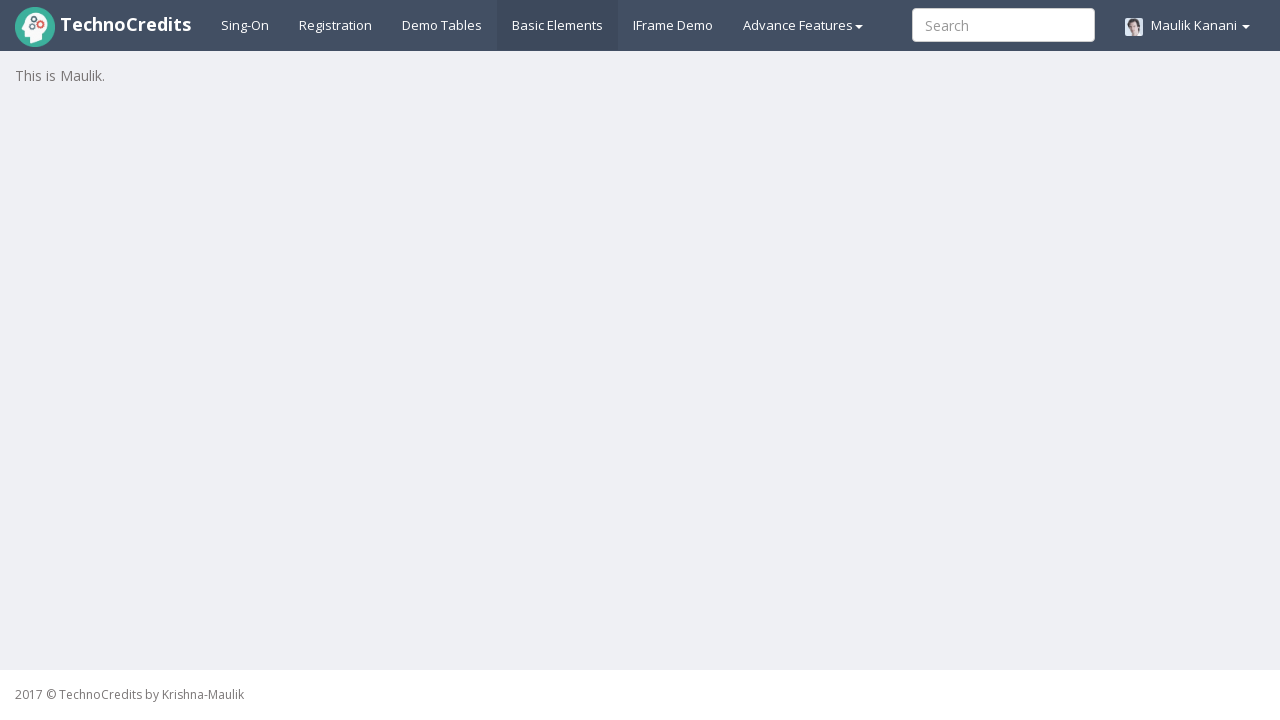

Waited for Basic Elements page to load
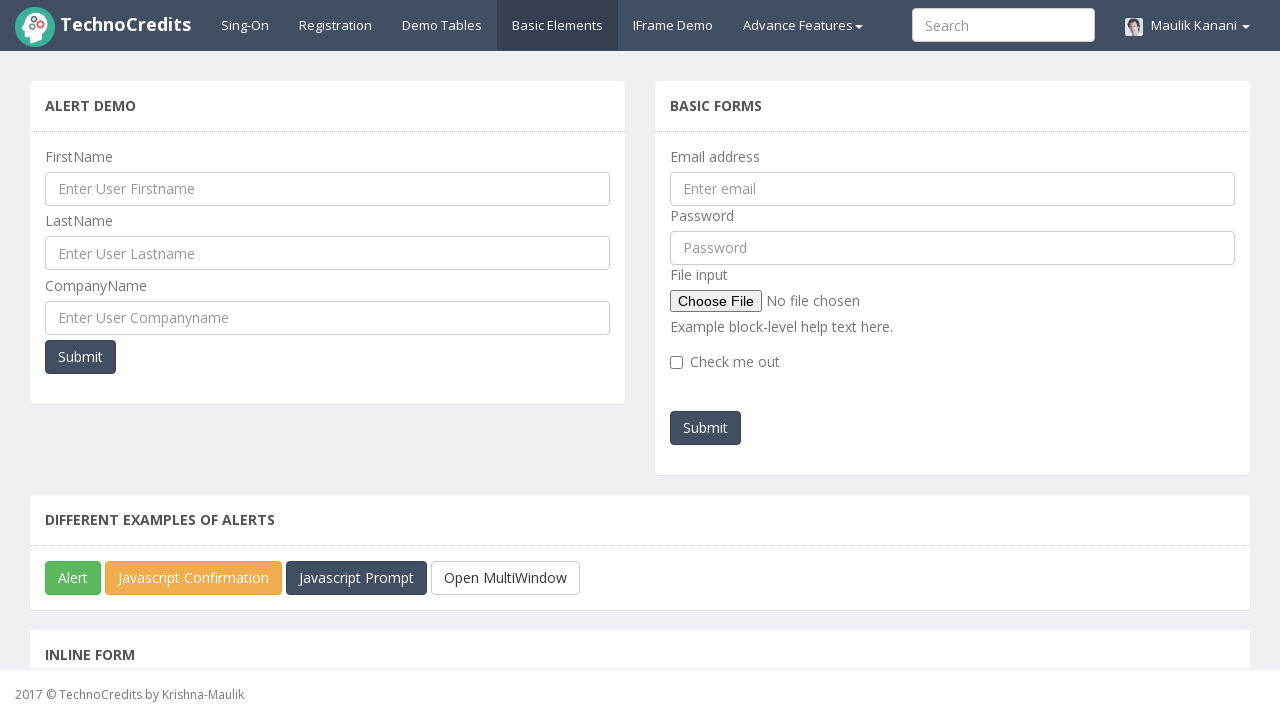

Located 4th radio option (optionsRadios2)
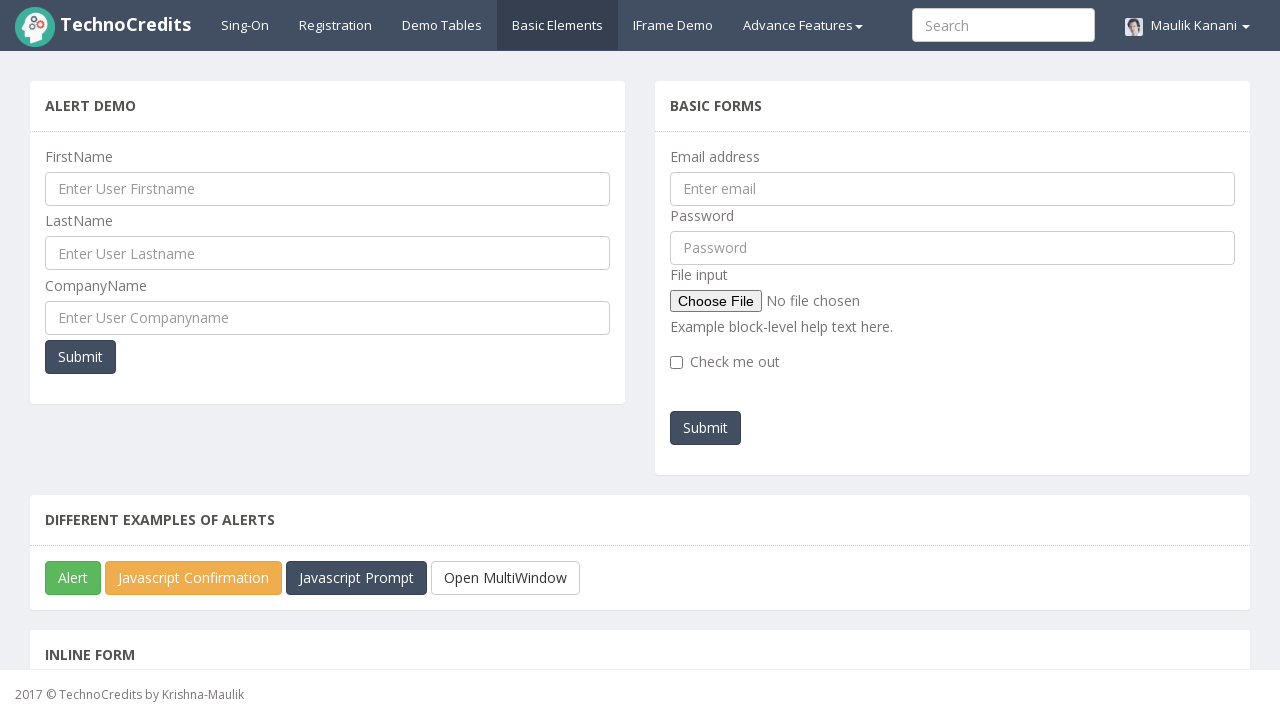

Scrolled 4th radio option into view
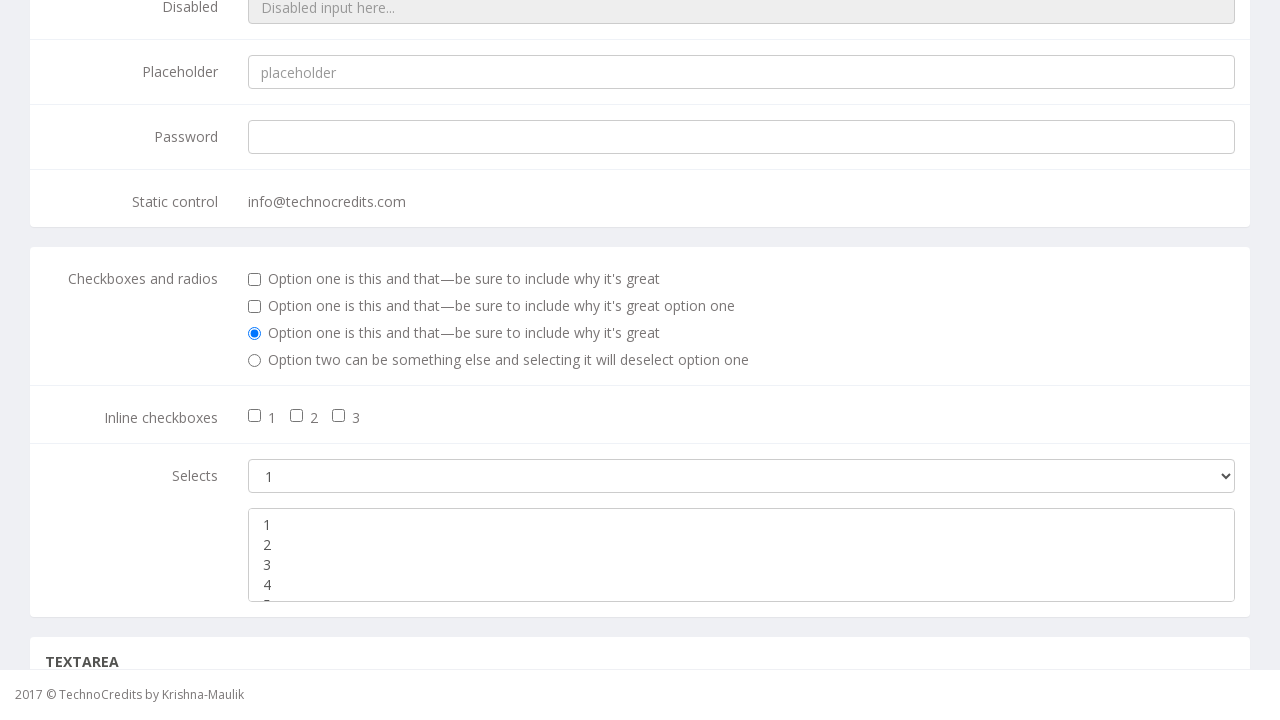

Clicked 4th radio option at (255, 361) on input#optionsRadios2
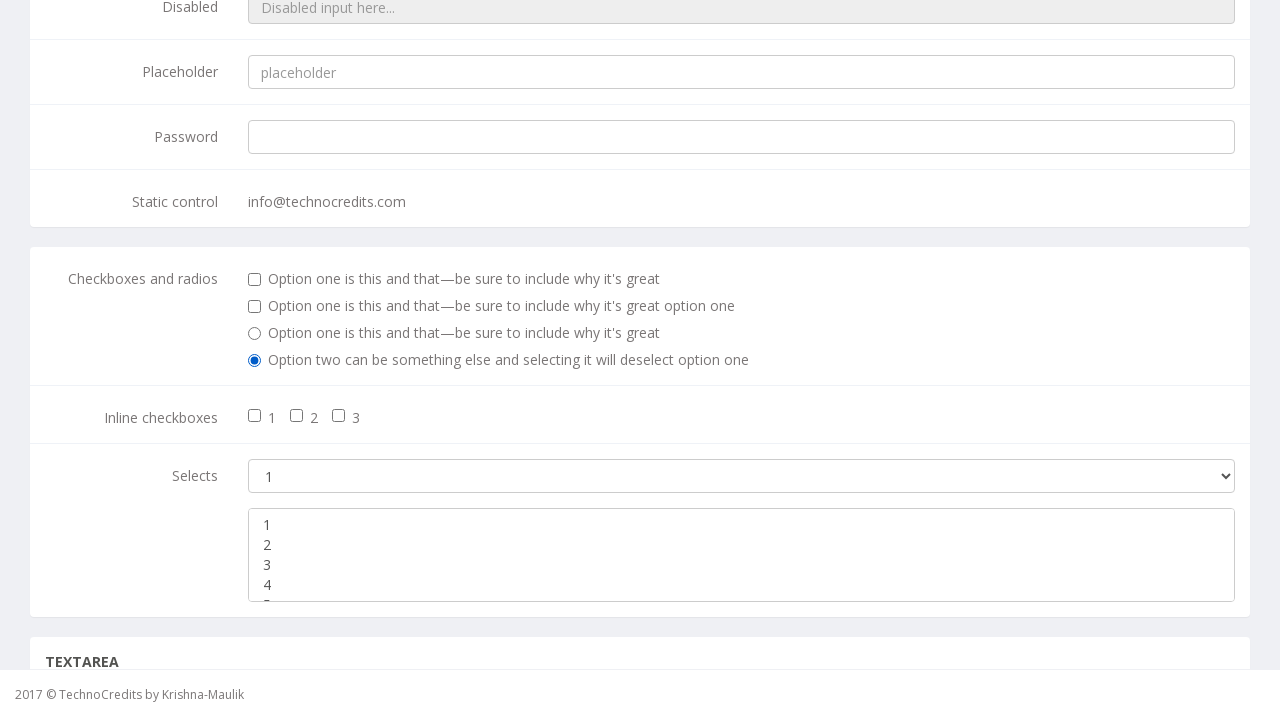

Verified 4th radio option is selected
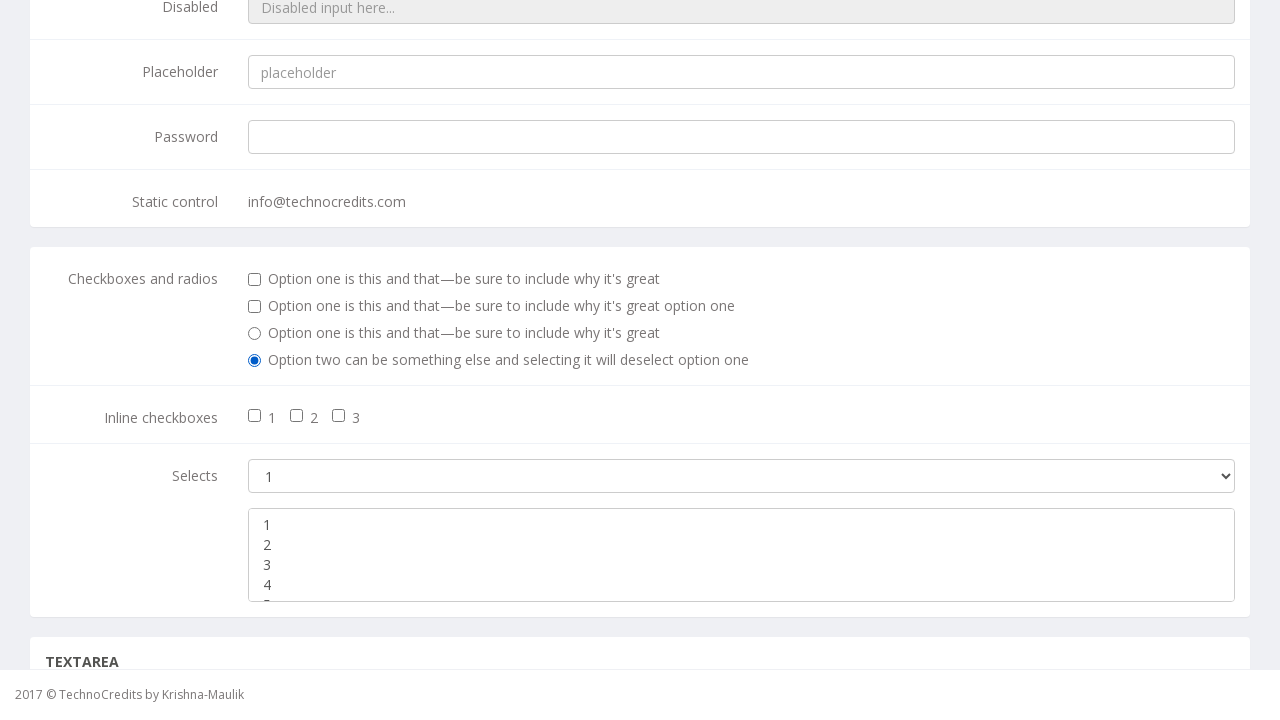

Located 2nd inline checkbox (inlineCheckbox2)
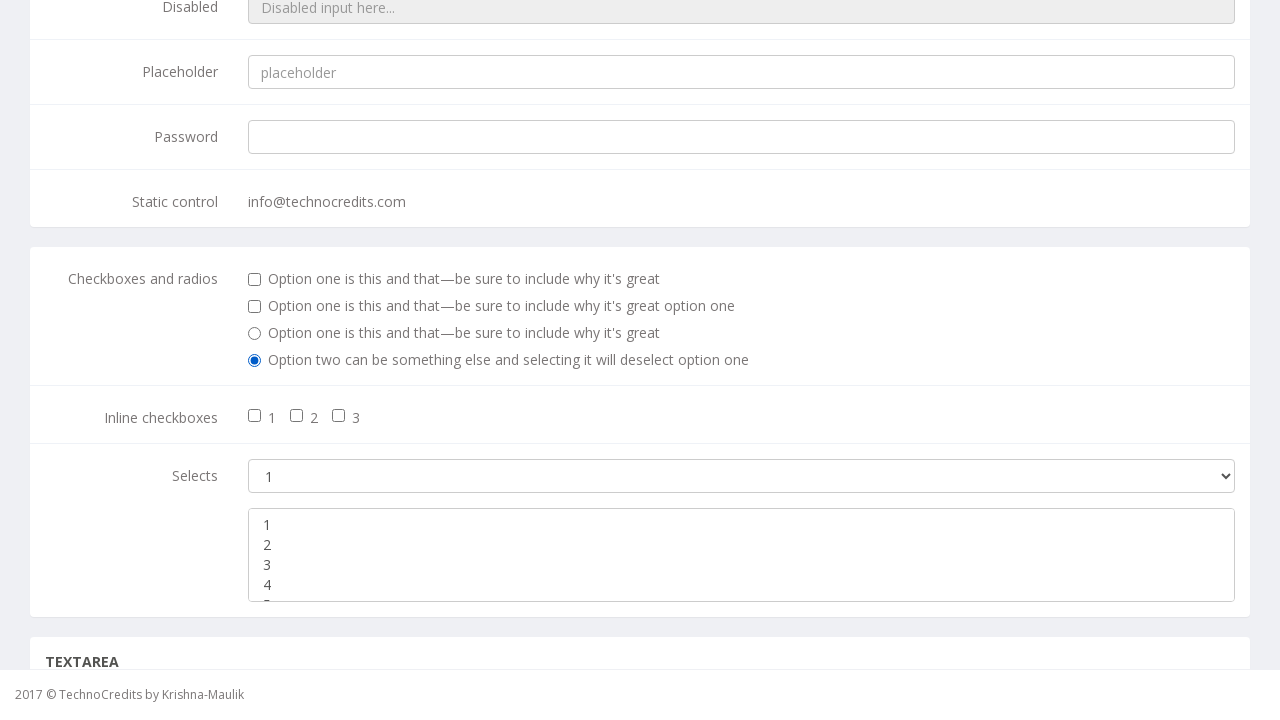

Clicked 2nd inline checkbox at (297, 416) on input#inlineCheckbox2
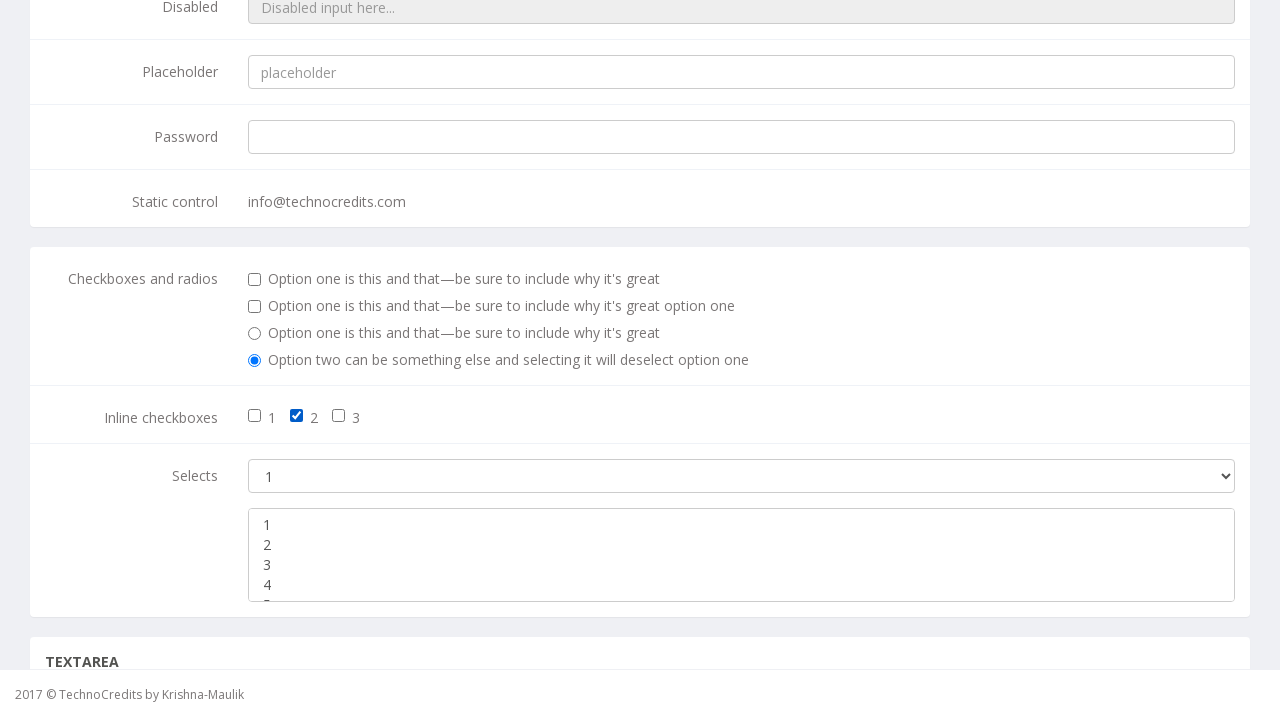

Verified 2nd inline checkbox is selected
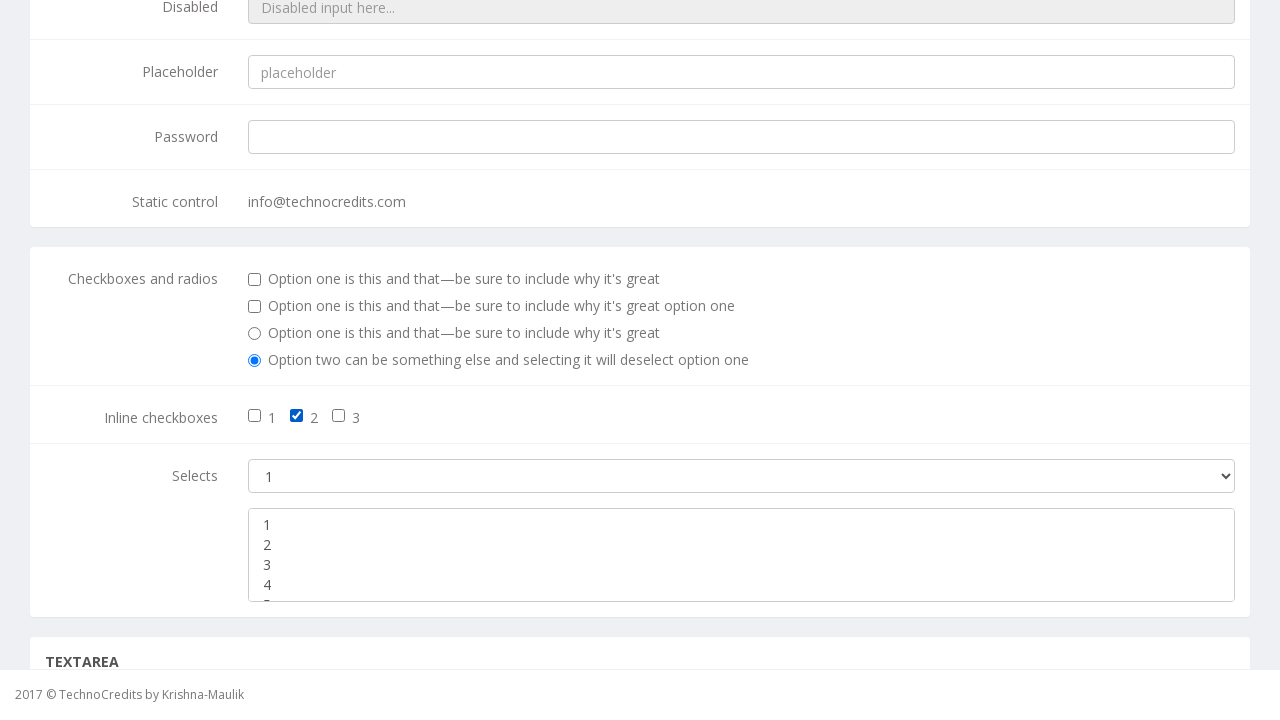

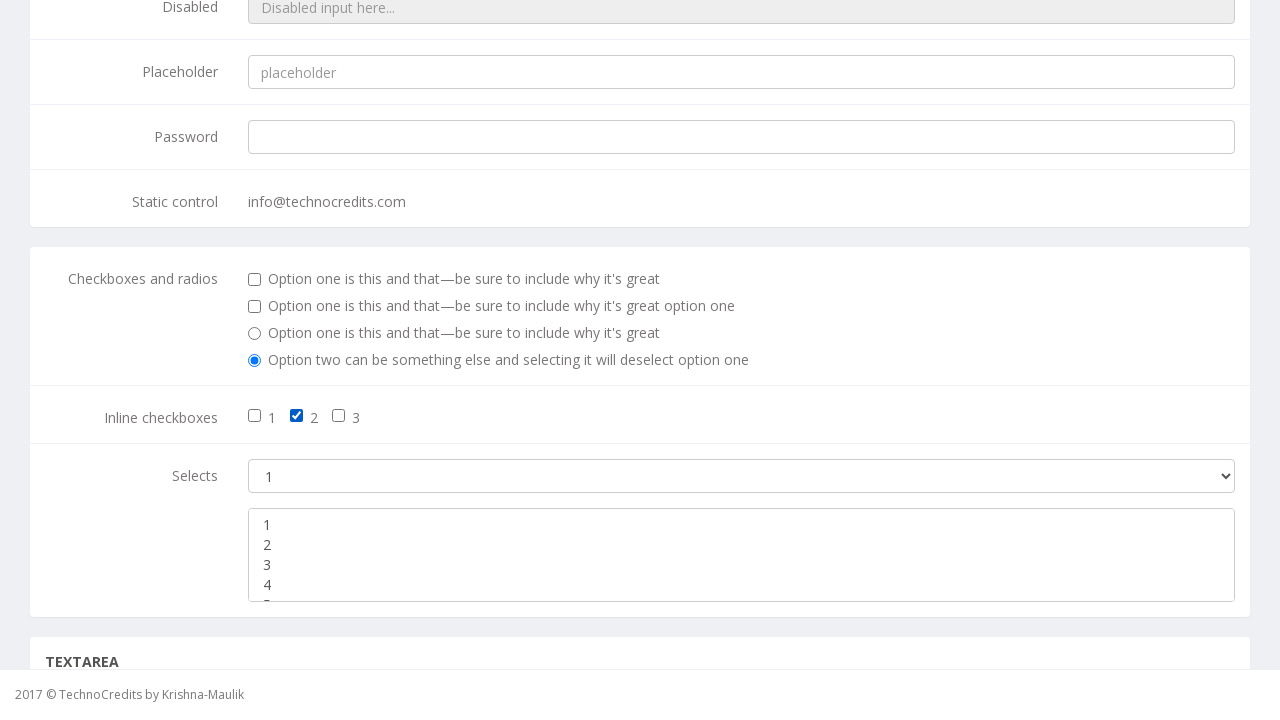